Tests the hide/show functionality by clicking the hide button and verifying that a text element becomes hidden on the page.

Starting URL: https://rahulshettyacademy.com/AutomationPractice/

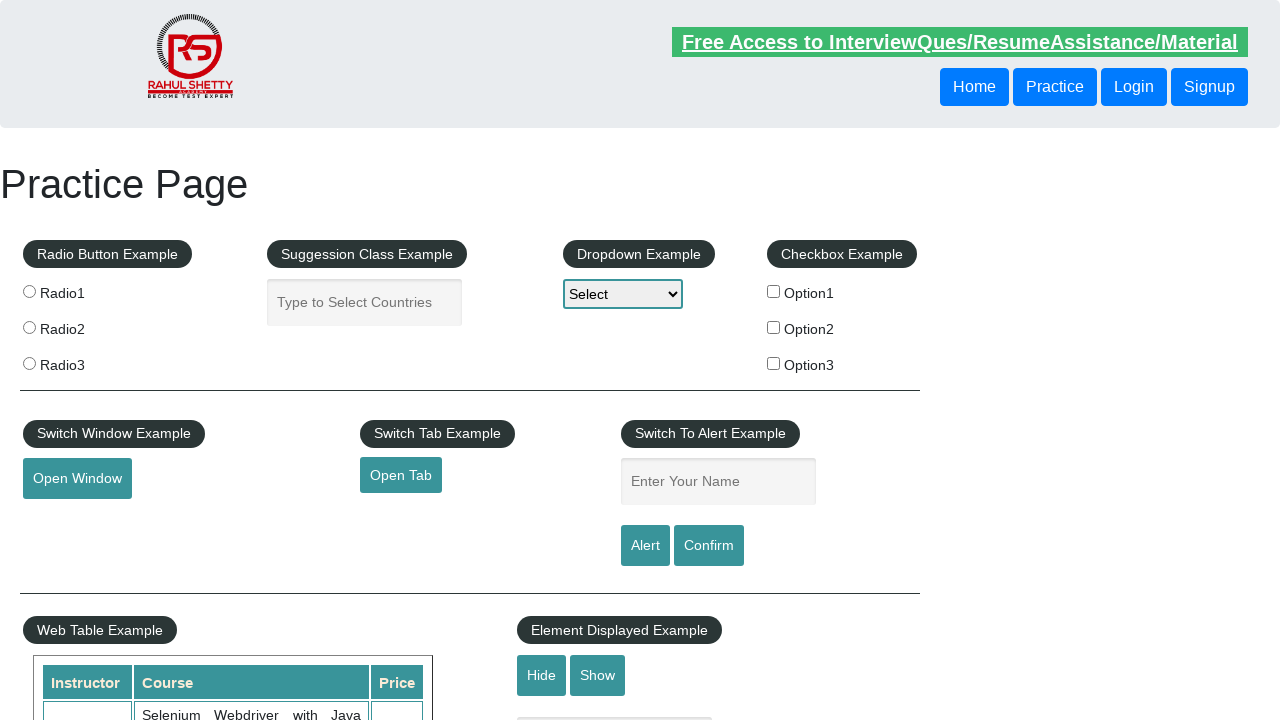

Clicked the hide textbox button at (542, 675) on #hide-textbox
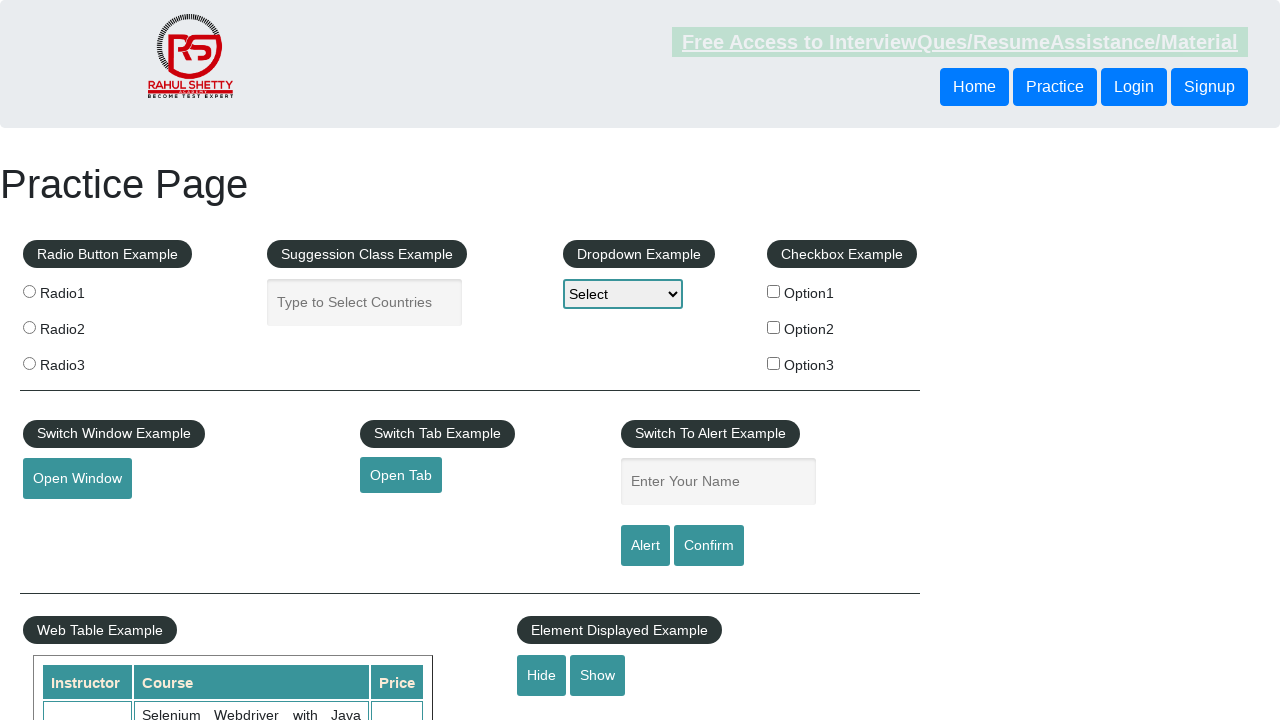

Checked visibility status of text element
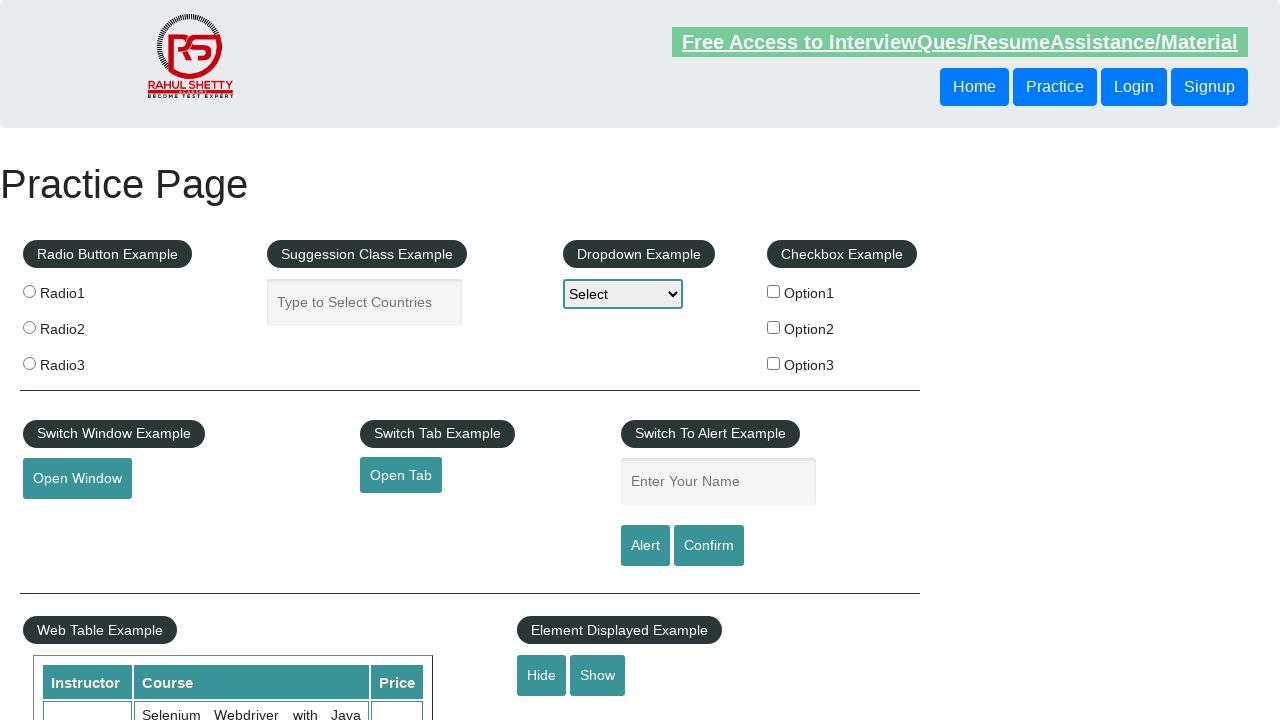

Verified that text element is hidden
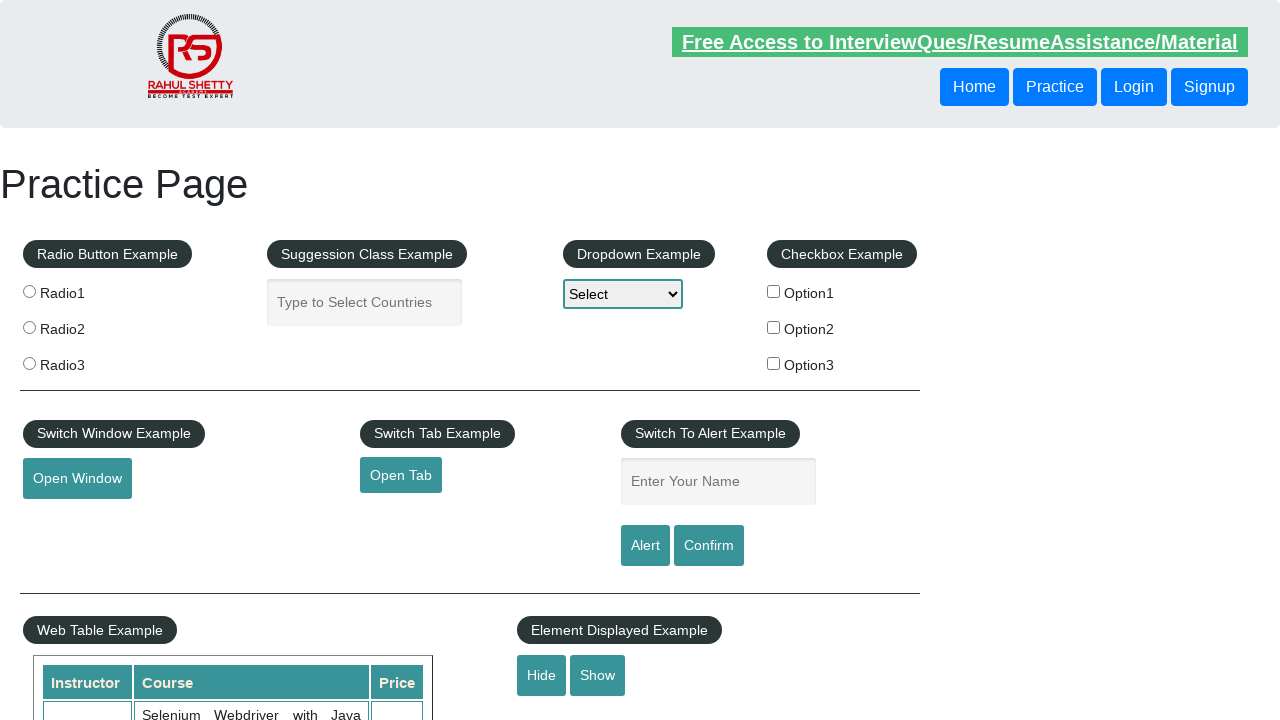

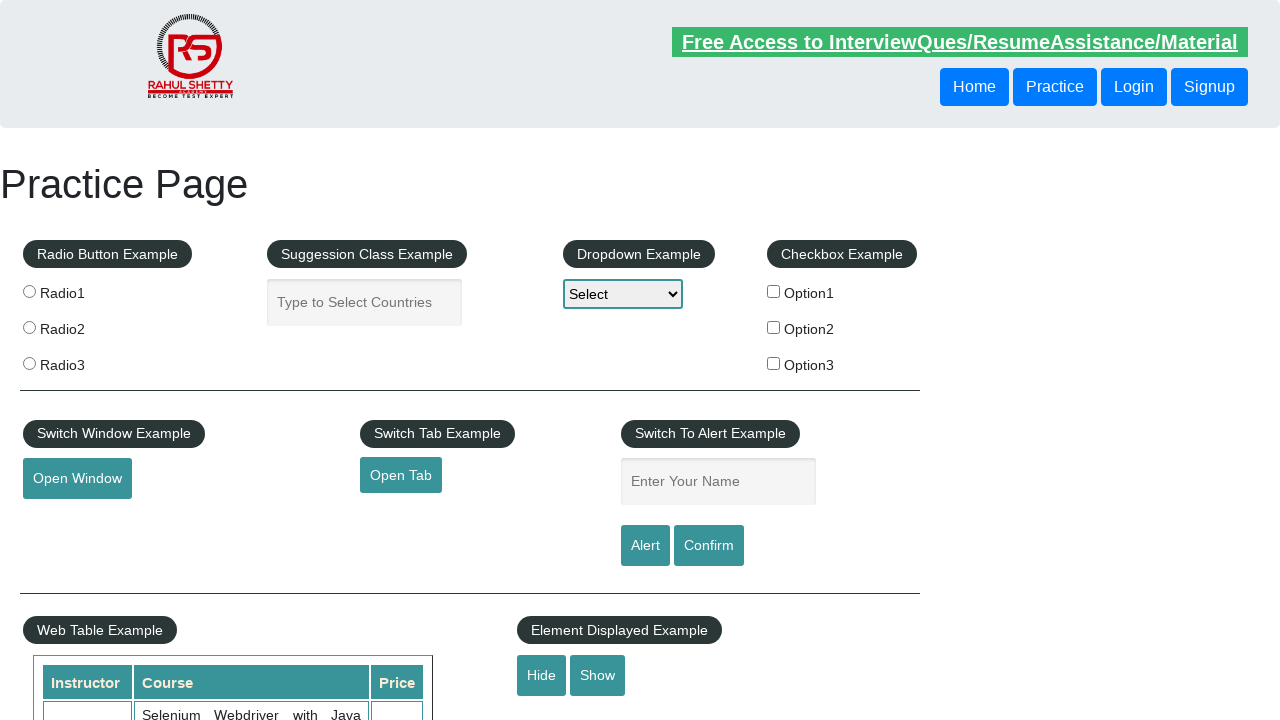